Tests different mouse click actions including single click, double click, and hover on a demo buttons page to verify mouse interaction functionality.

Starting URL: https://demoqa.com/buttons

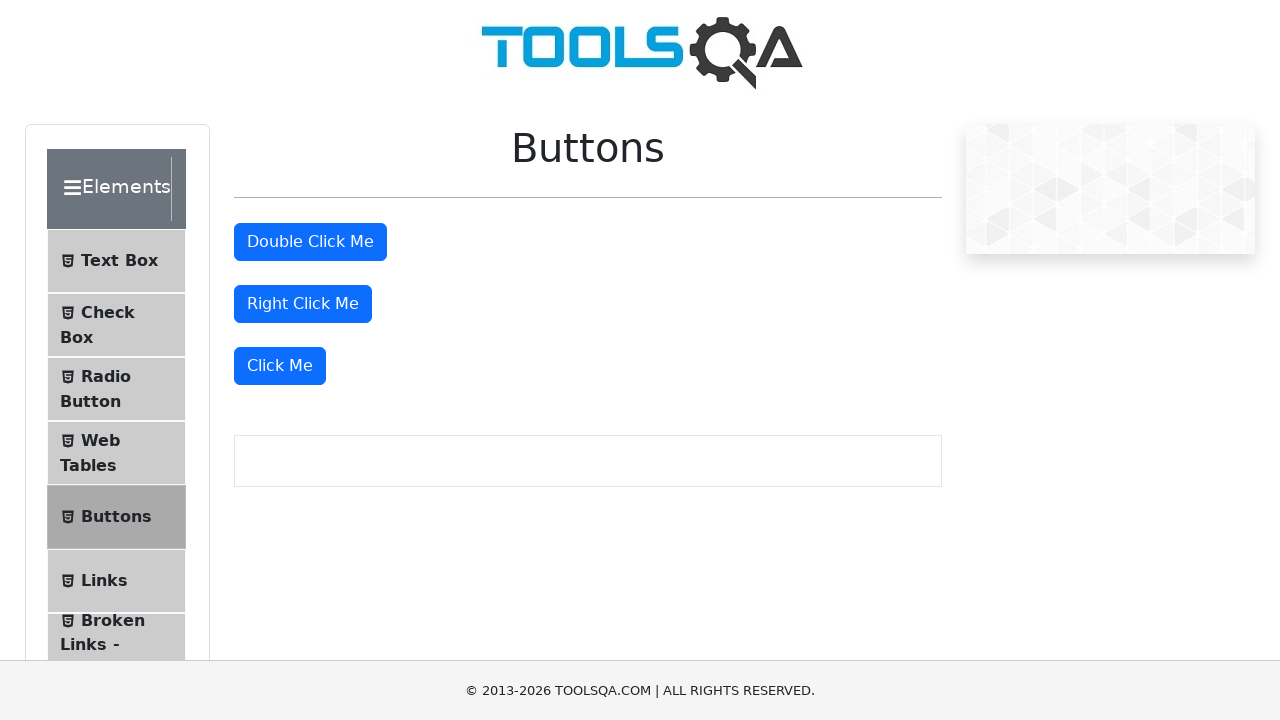

Clicked the third 'Click Me' button at (280, 366) on internal:text="Click Me"i >> nth=2
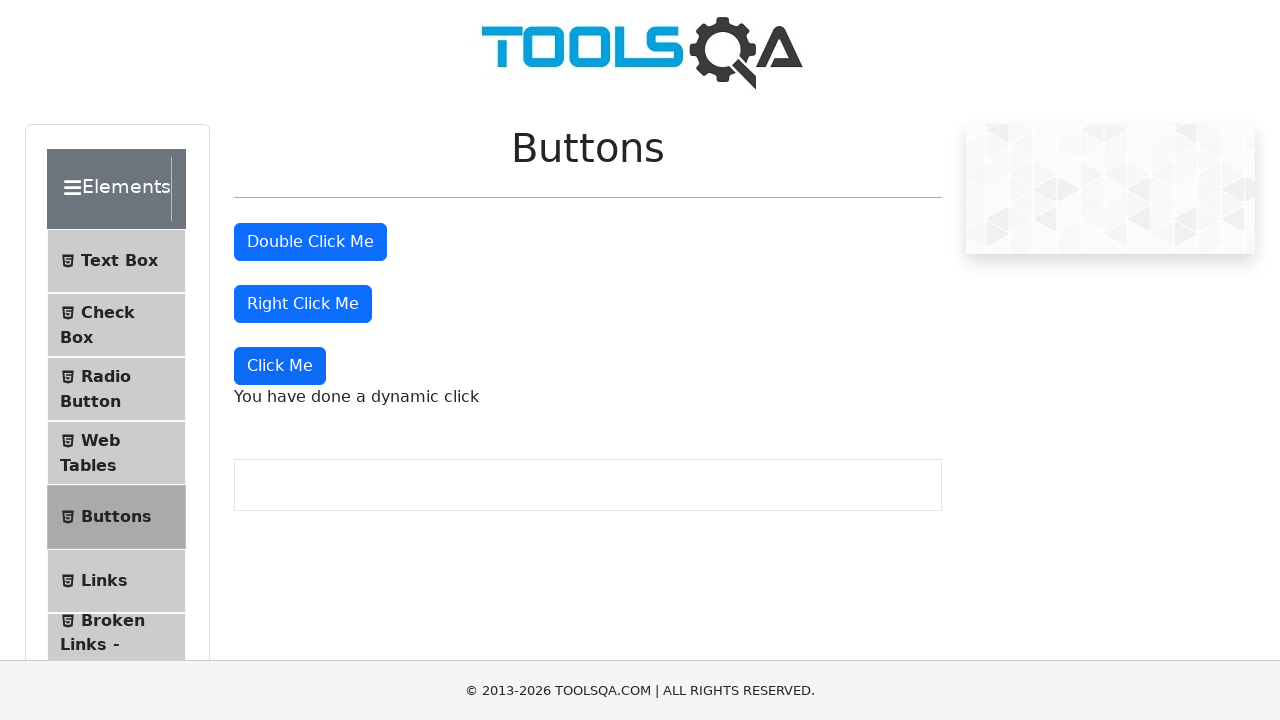

Double clicked the 'Double Click Me' button at (310, 242) on internal:text="Double Click Me"i
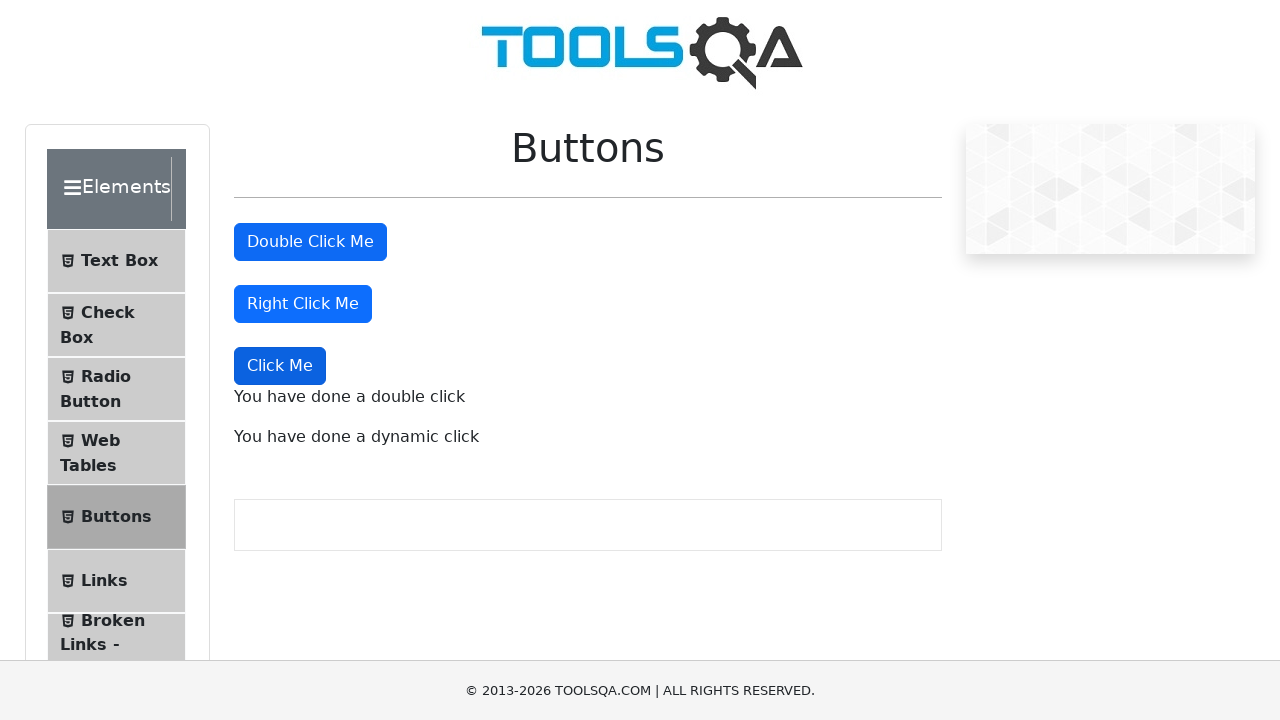

Hovered over the 'Right Click Me' button at (303, 304) on internal:text="Right Click Me"i
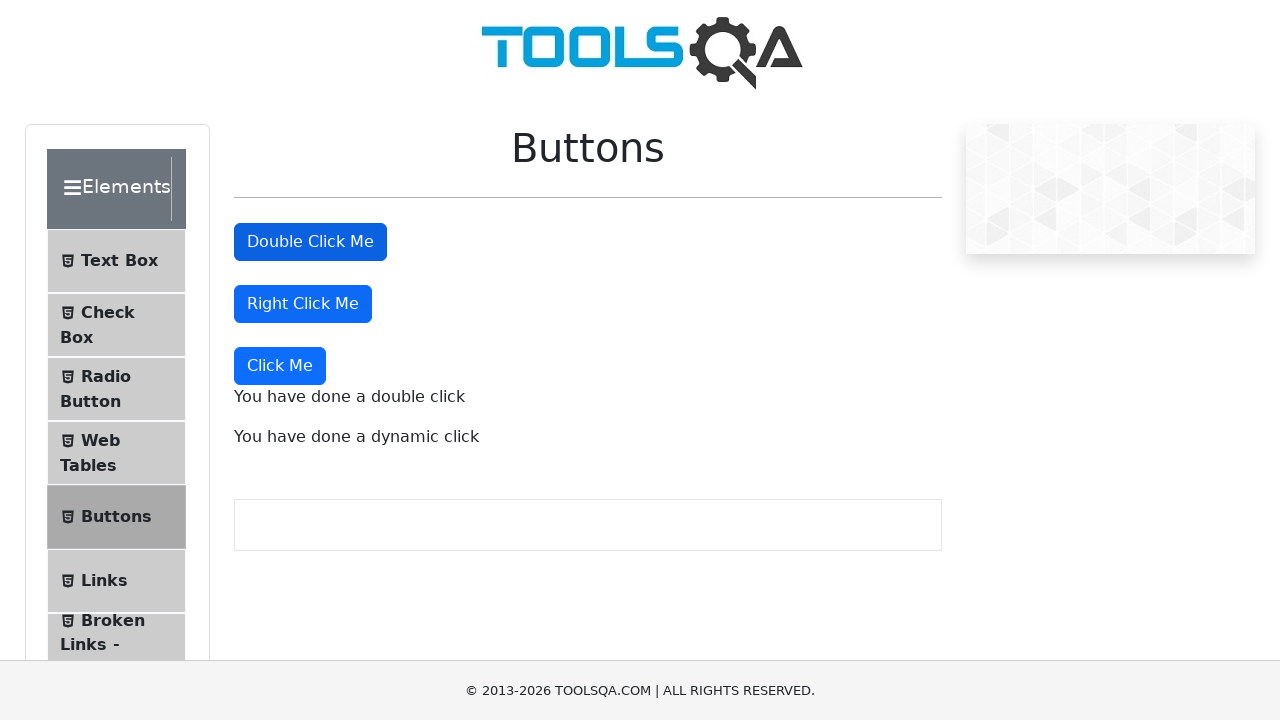

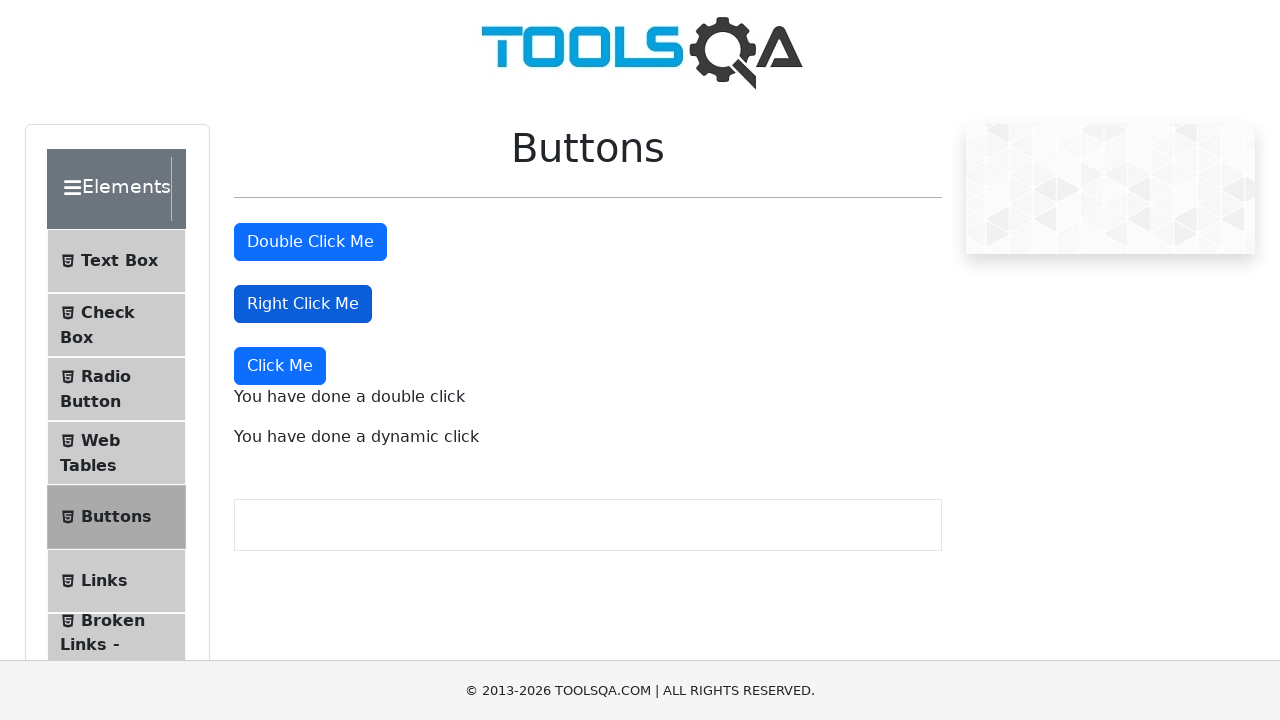